Tests dynamic controls on a page by toggling checkboxes and enable/disable states of form elements, verifying the UI responds correctly to each action

Starting URL: https://the-internet.herokuapp.com/dynamic_controls

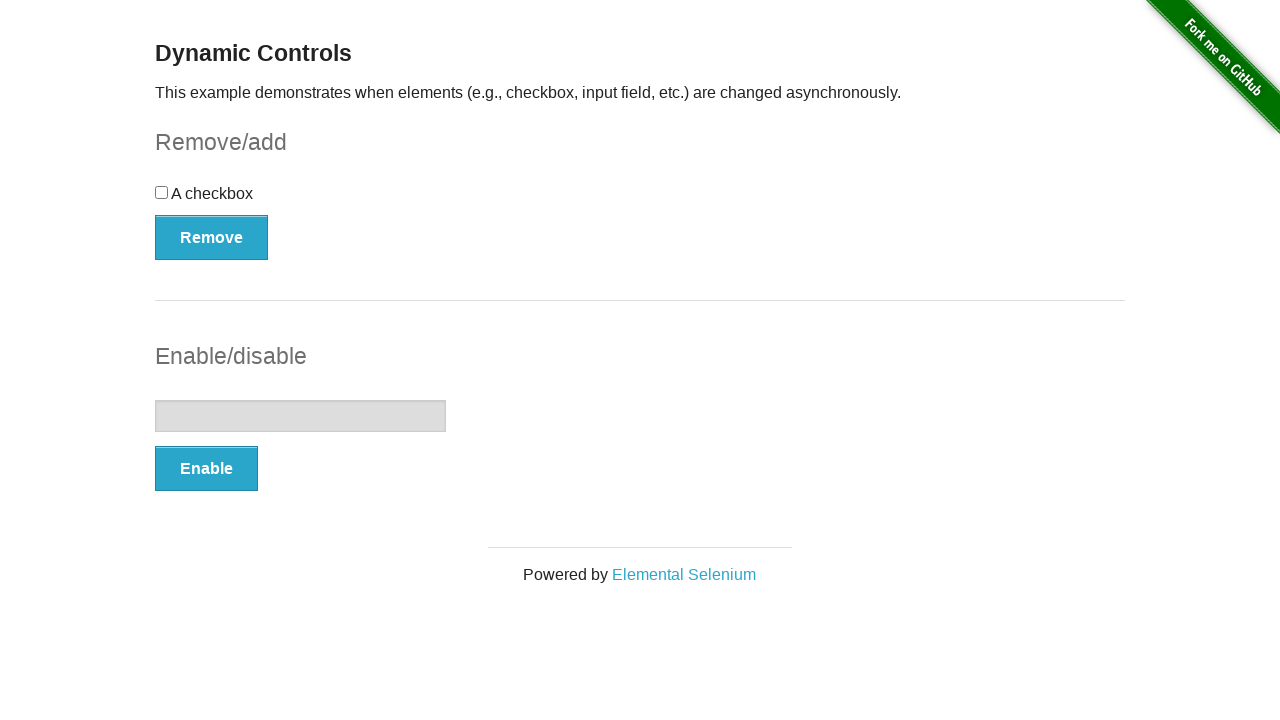

Clicked checkbox to toggle its state at (162, 192) on input[type='checkbox']
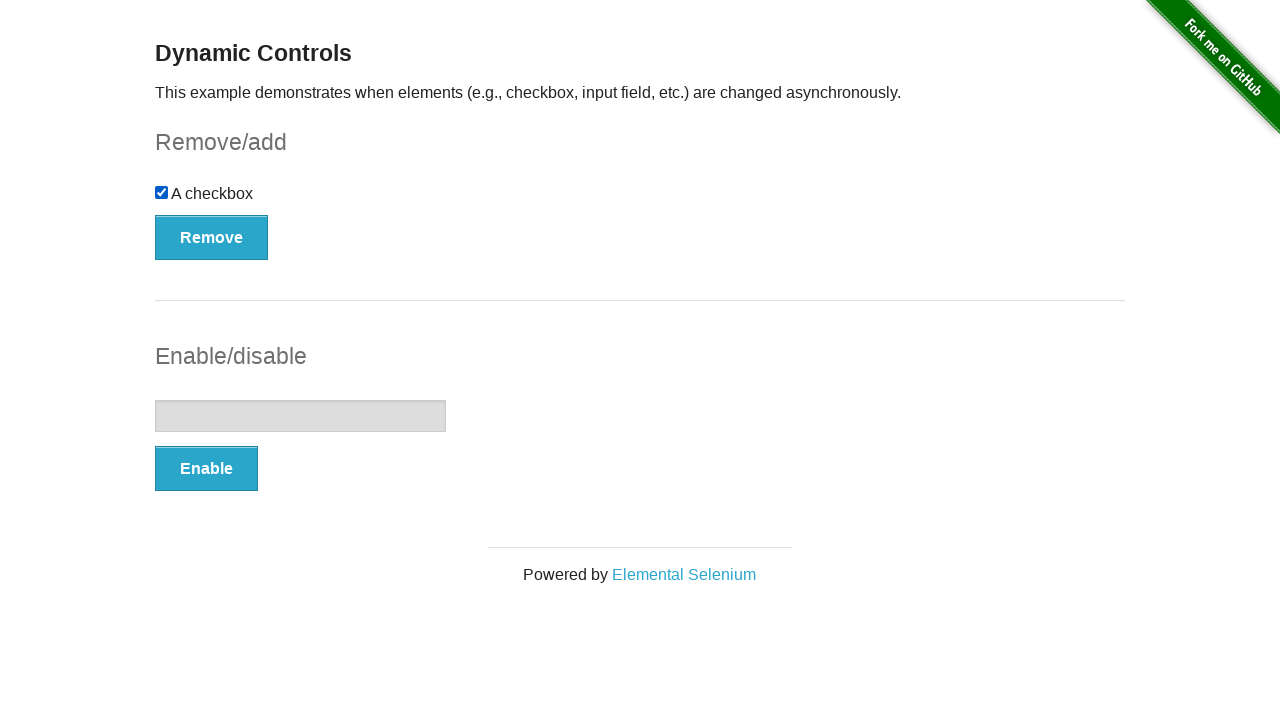

Clicked Remove button to delete the checkbox element at (212, 237) on button:has-text('Remove')
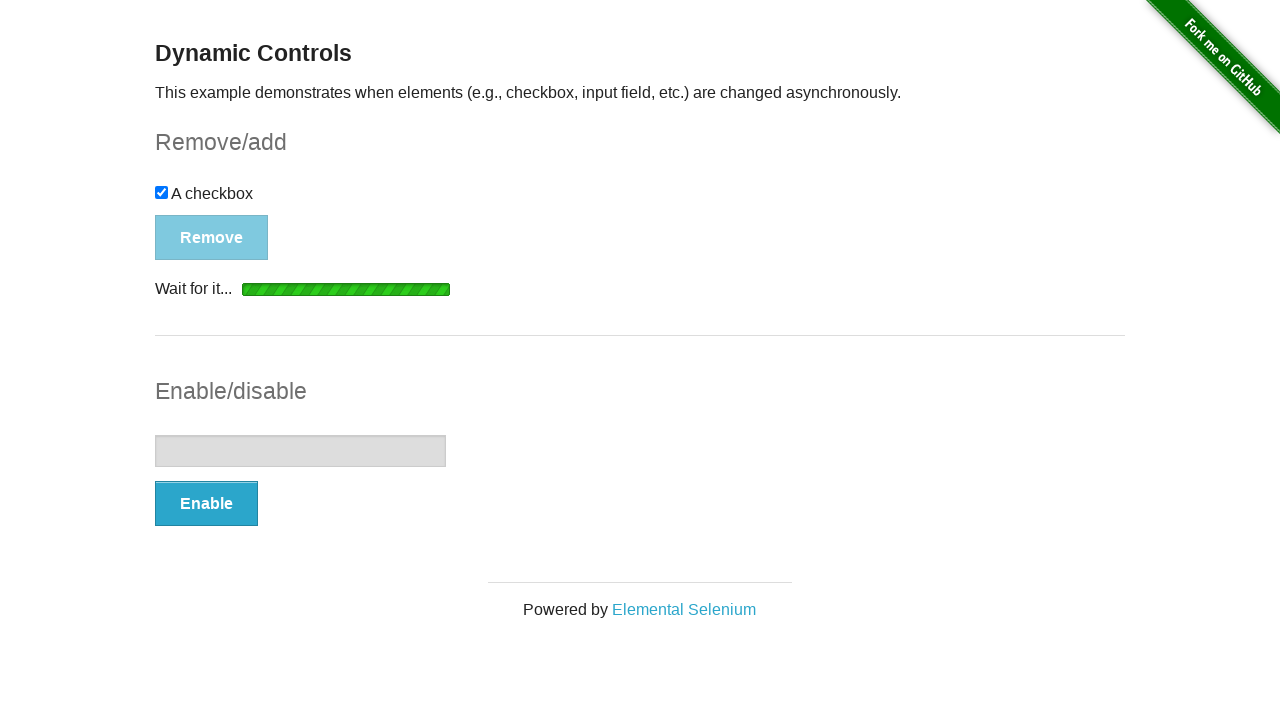

Removal confirmation message appeared
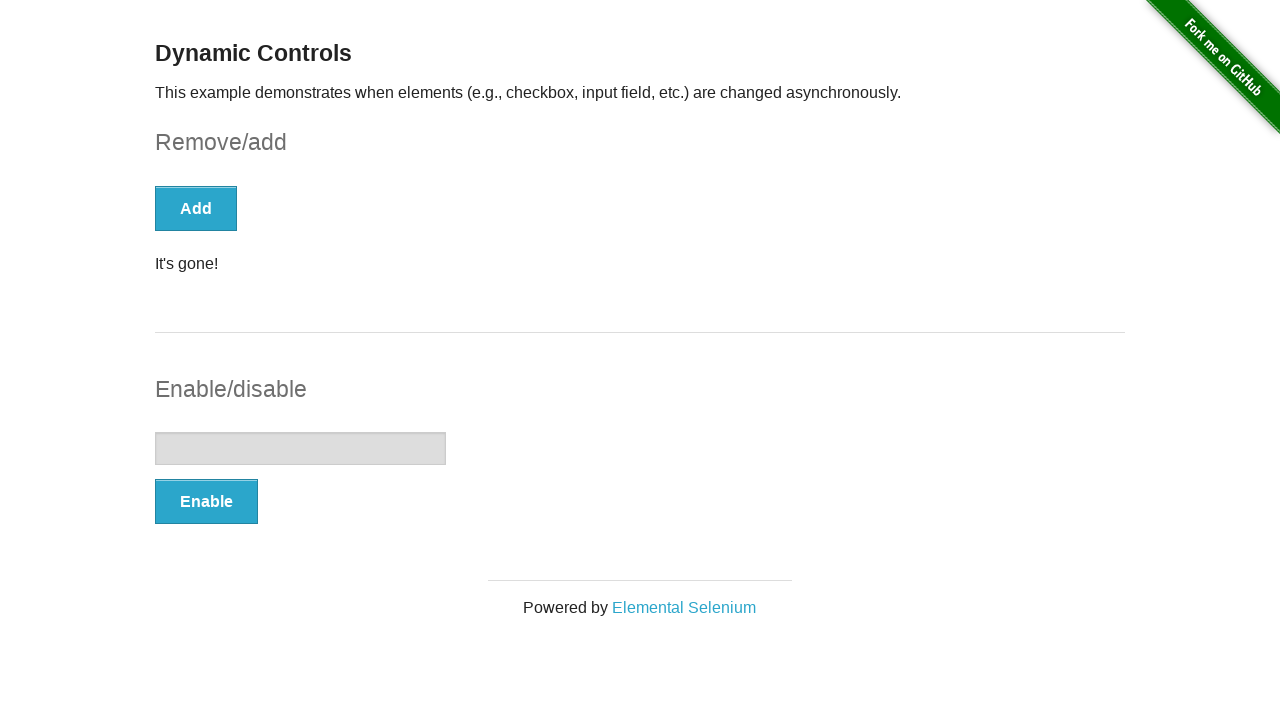

Clicked Enable button to enable the text input field at (206, 501) on button:has-text('Enable')
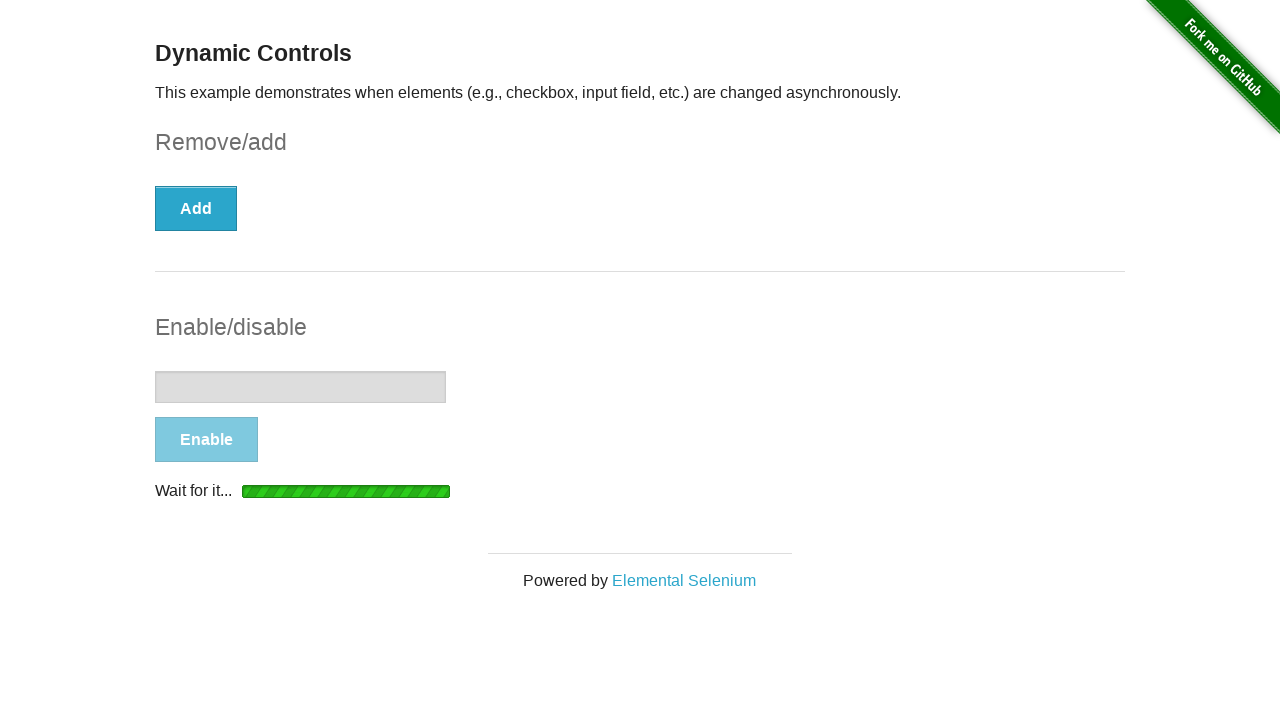

Enable confirmation message appeared
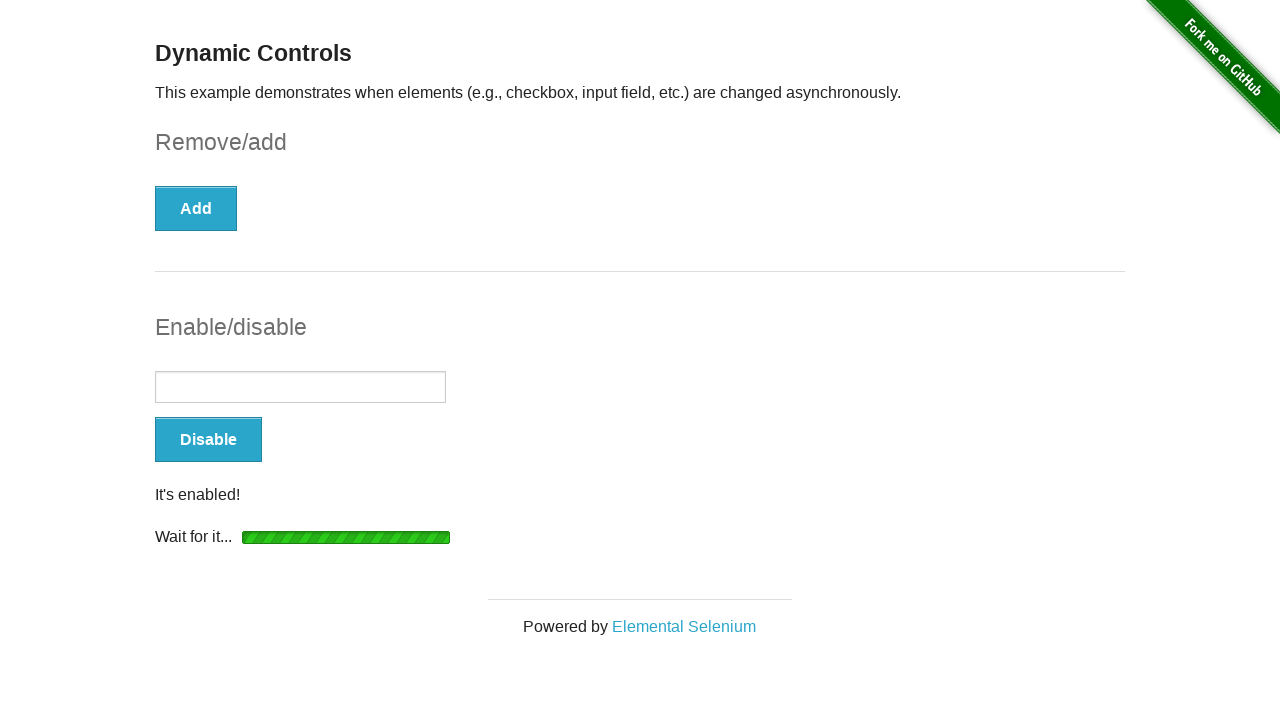

Filled enabled text input field with 'Hello' on input[type='text']
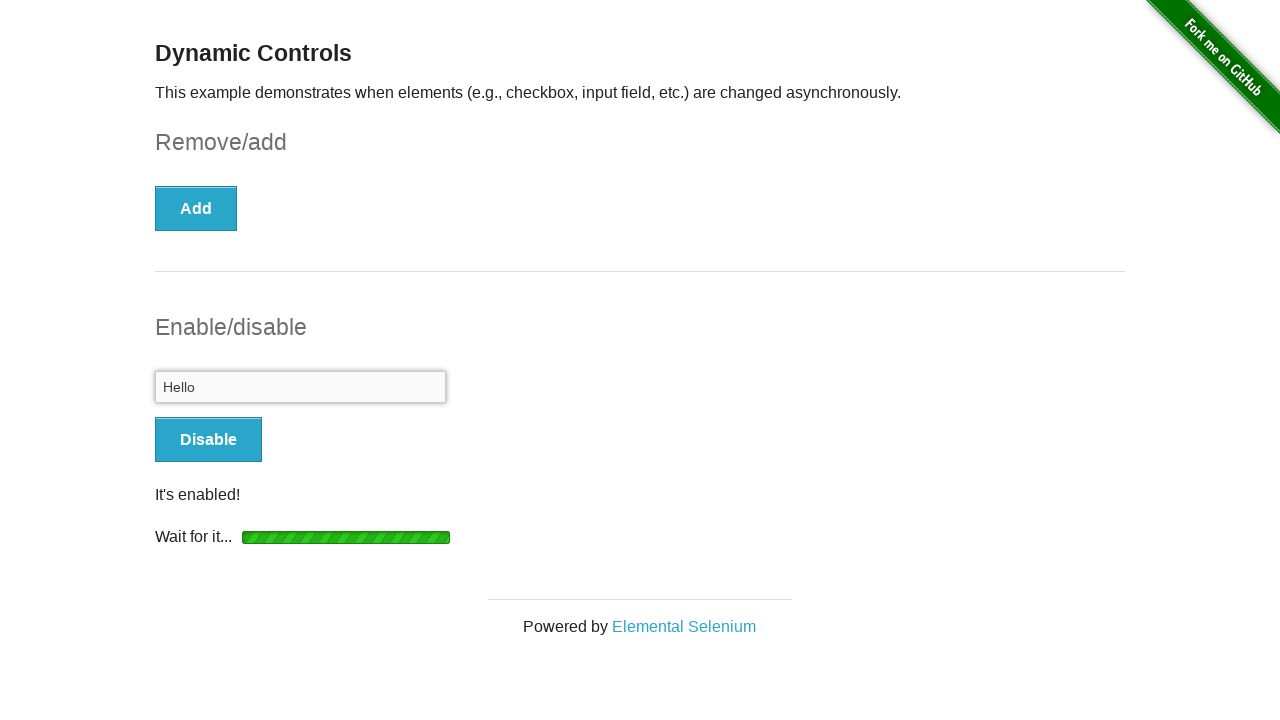

Clicked Disable button to disable the text input field at (208, 440) on button:has-text('Disable')
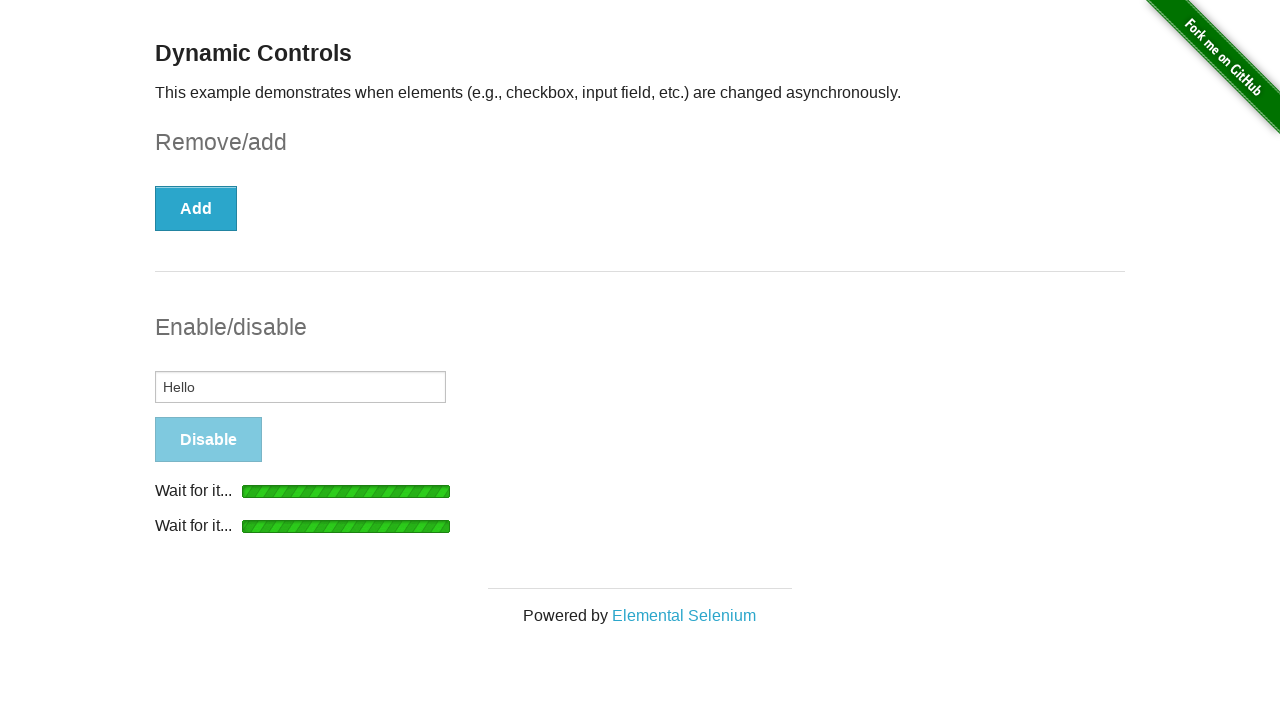

Disable confirmation message appeared
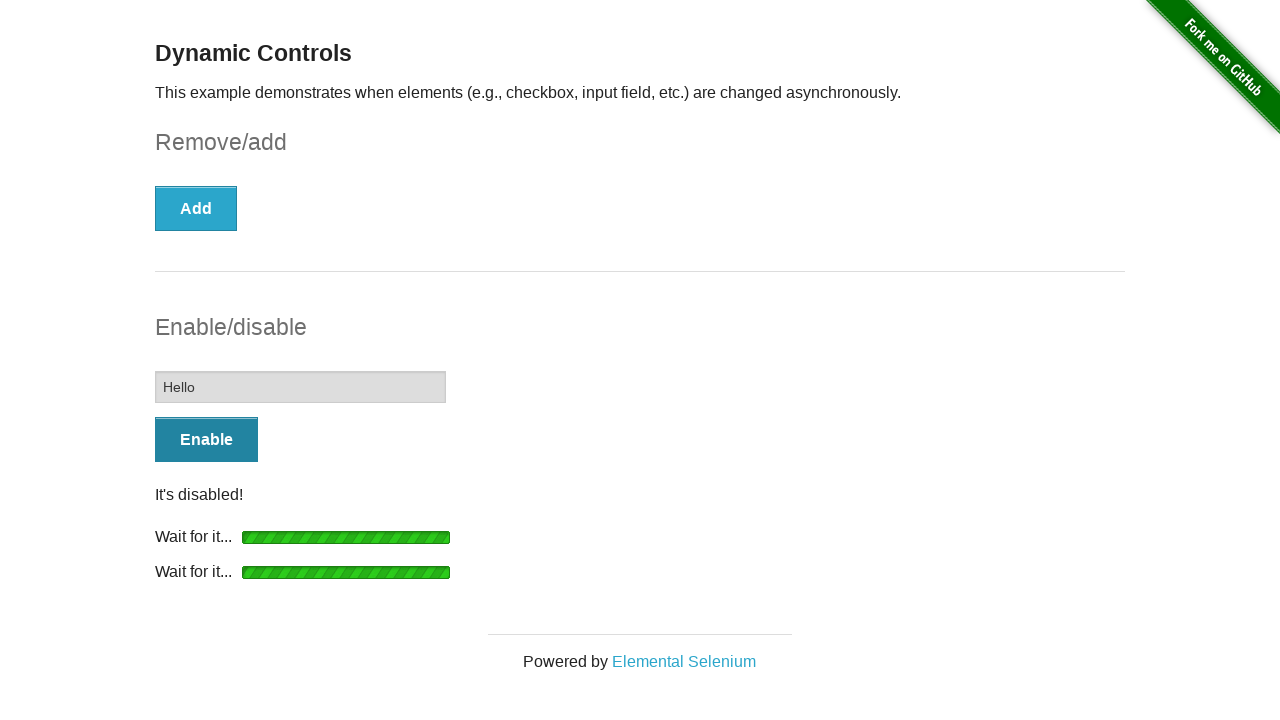

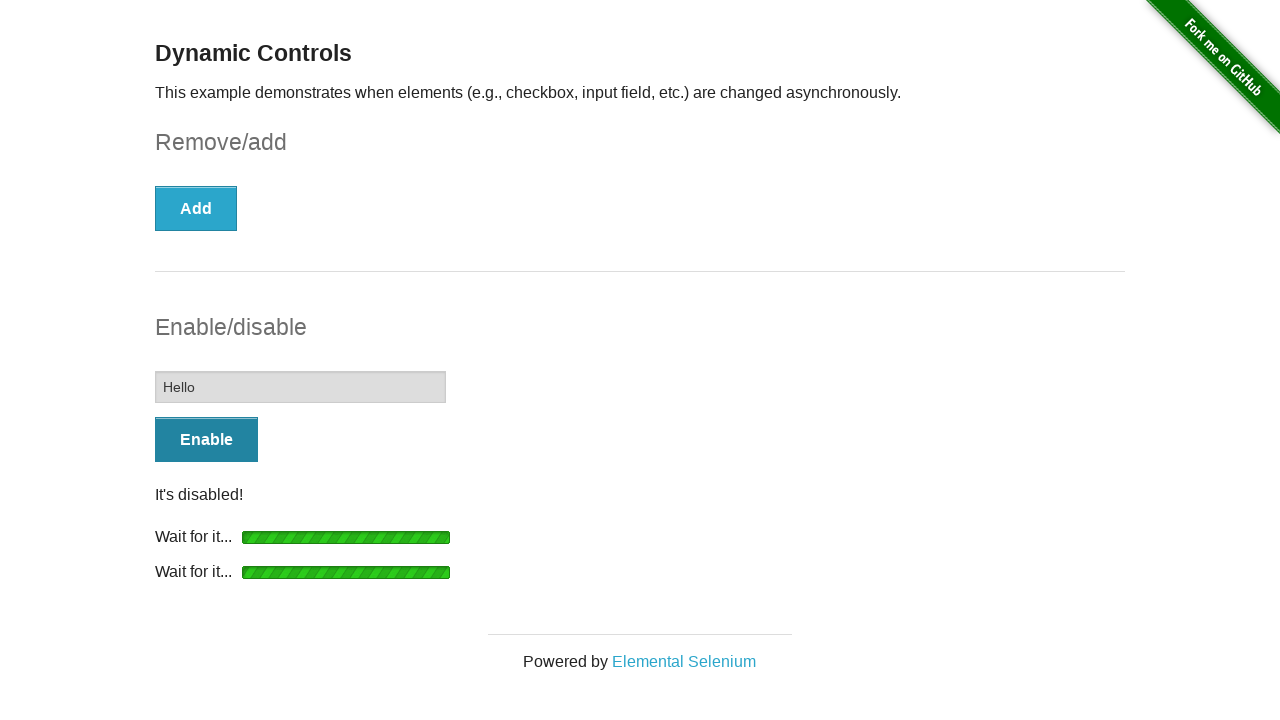